Tests injecting jQuery and jQuery Growl library into a page, then displays various notification messages (default, error, notice, warning) using jQuery Growl.

Starting URL: http://the-internet.herokuapp.com/

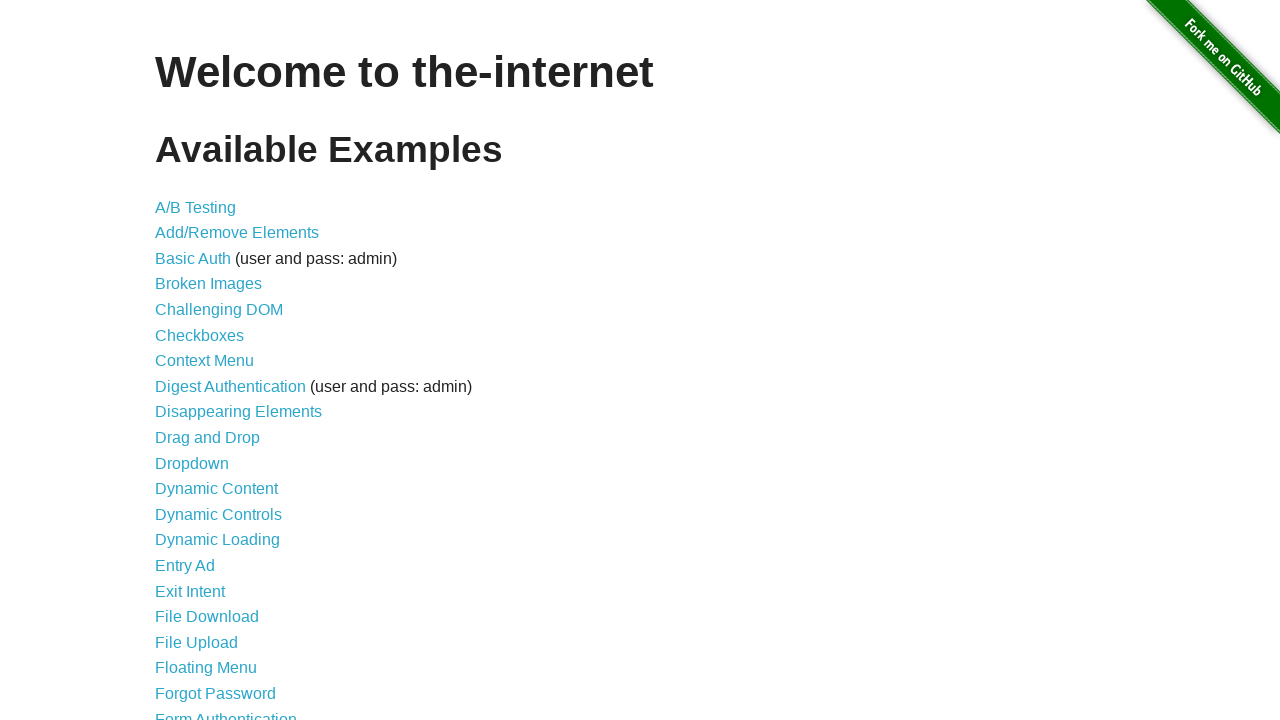

Injected jQuery library into page
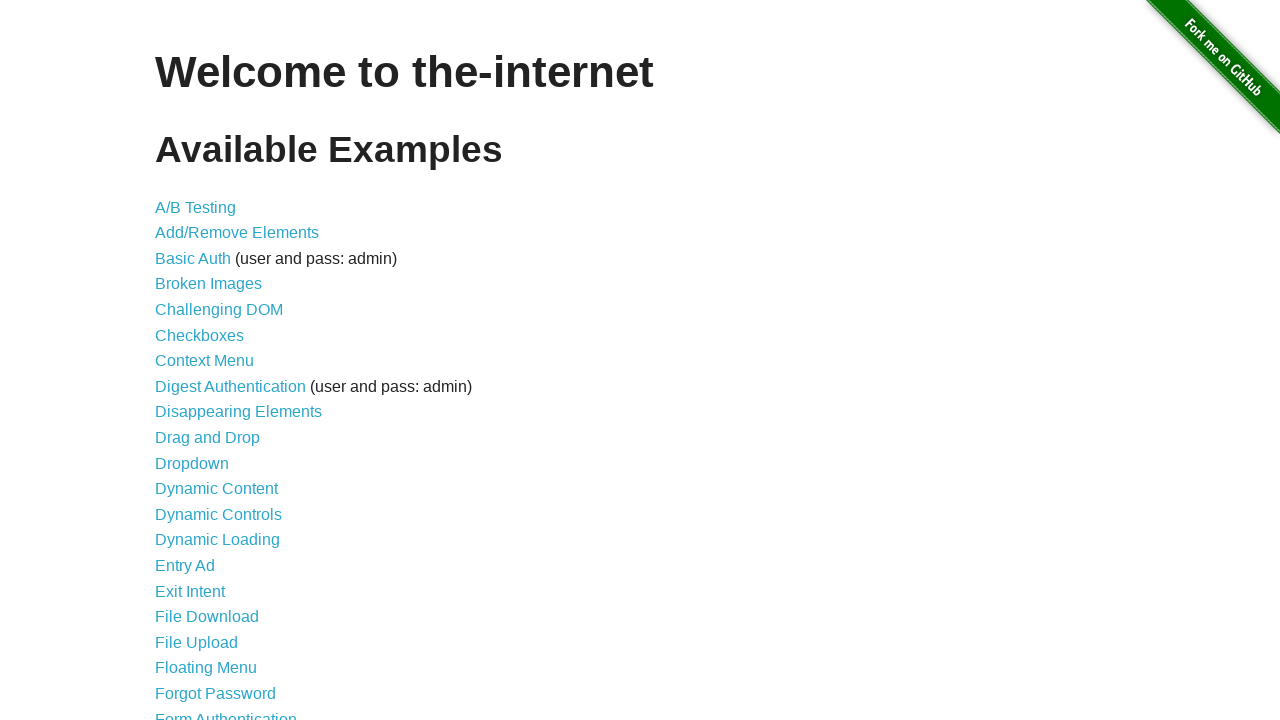

jQuery library loaded successfully
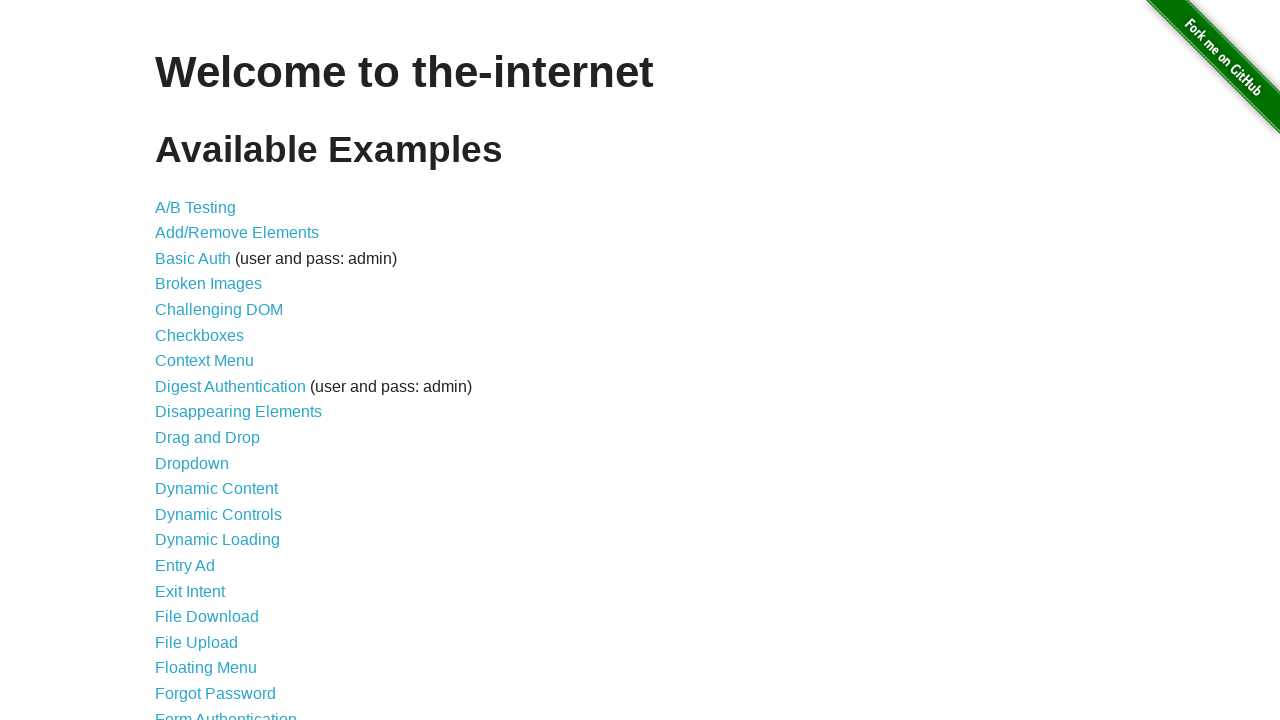

Injected jQuery Growl library into page
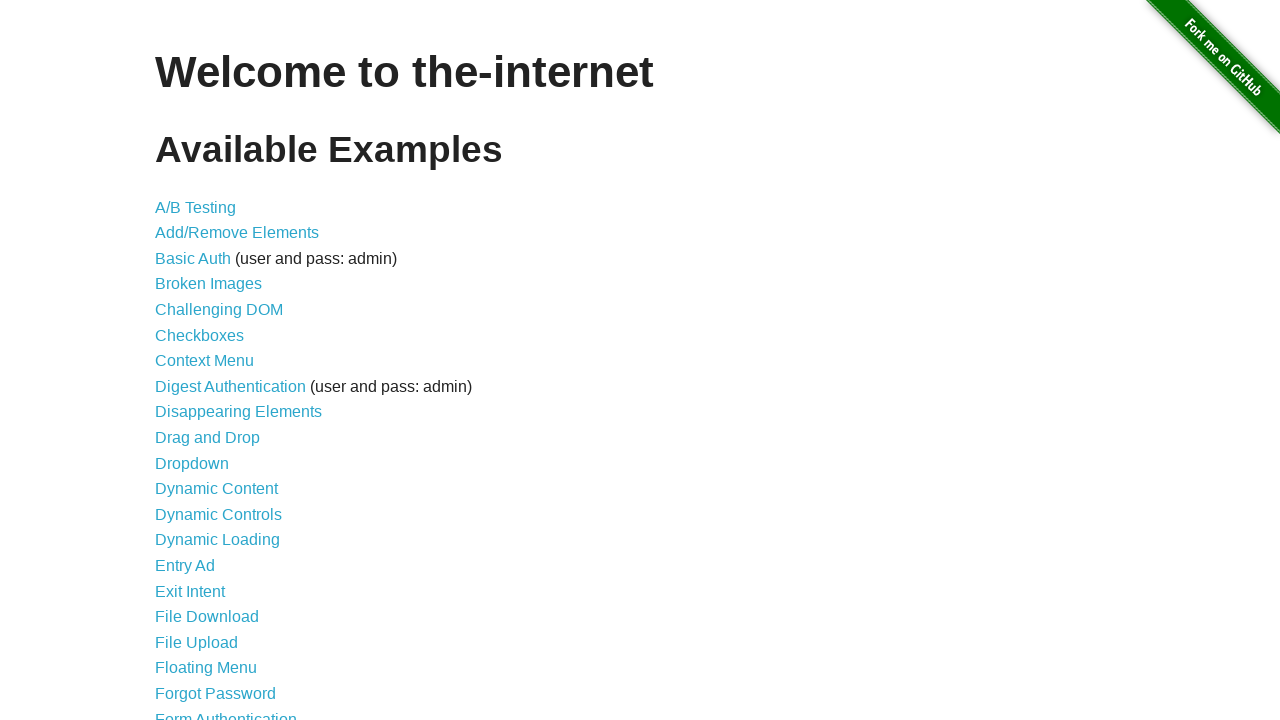

Injected jQuery Growl CSS styles into page
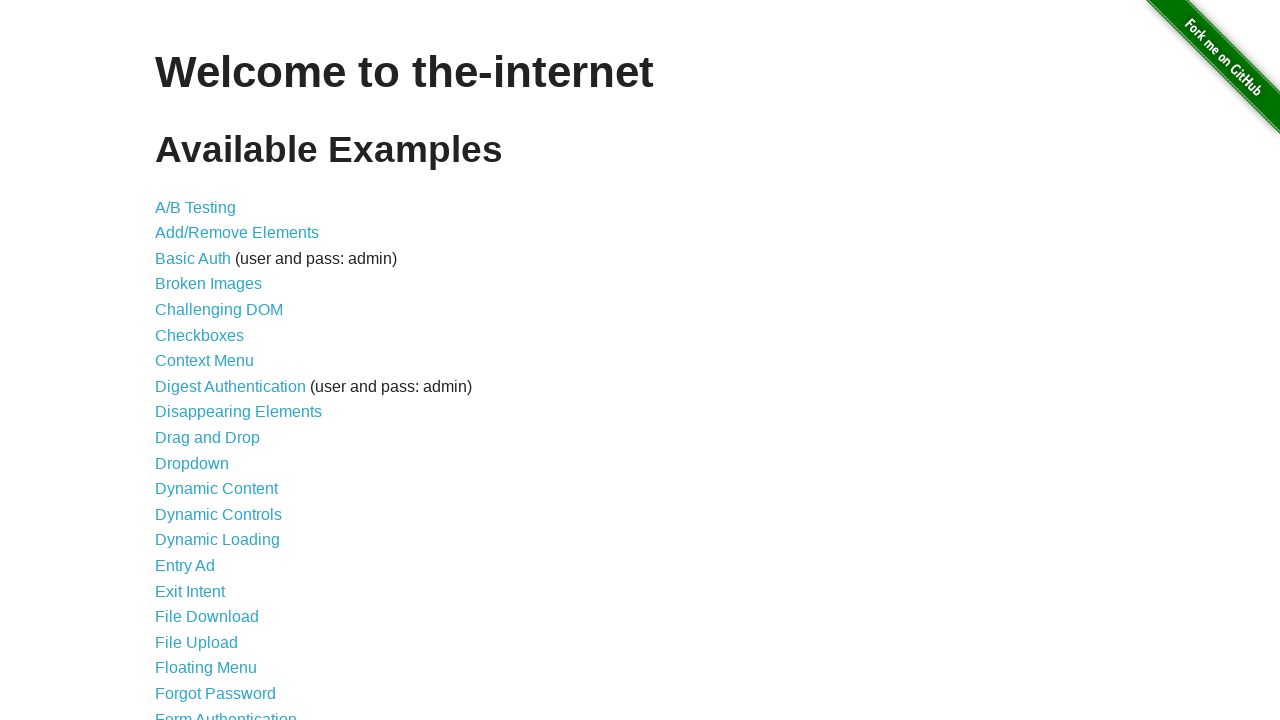

jQuery Growl library loaded successfully
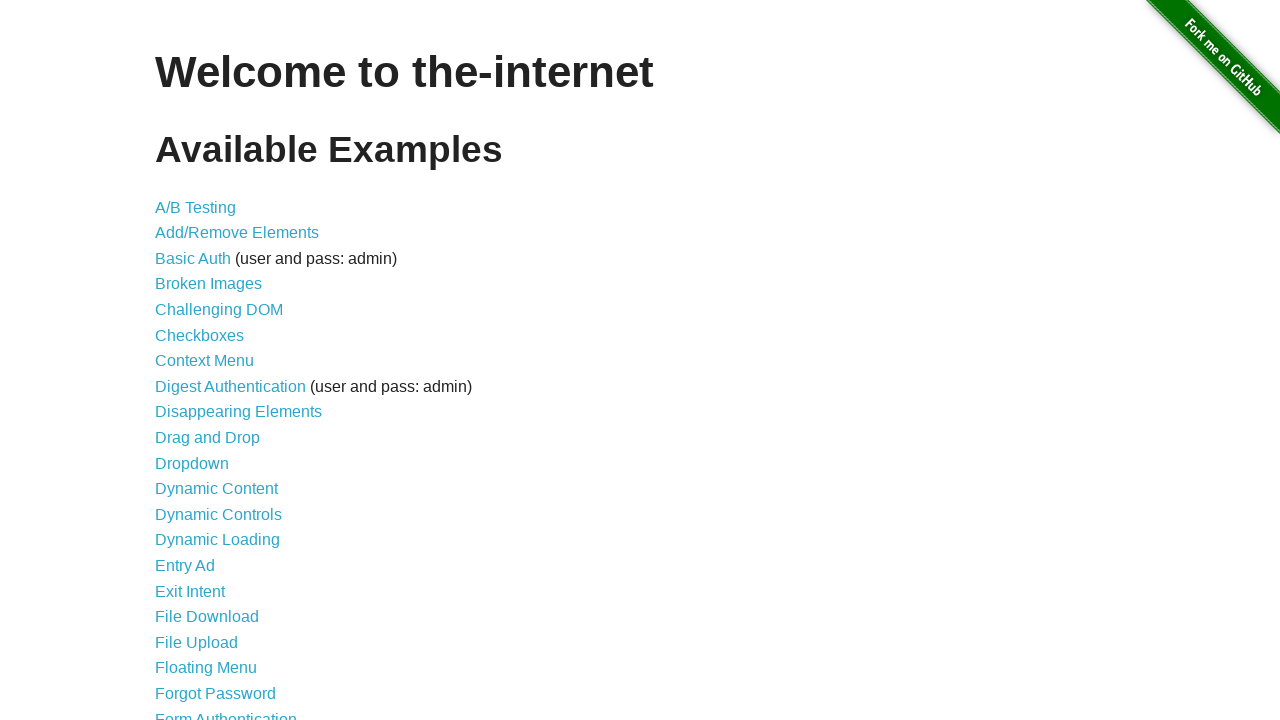

Displayed default jQuery Growl notification with title 'GET' and message '/'
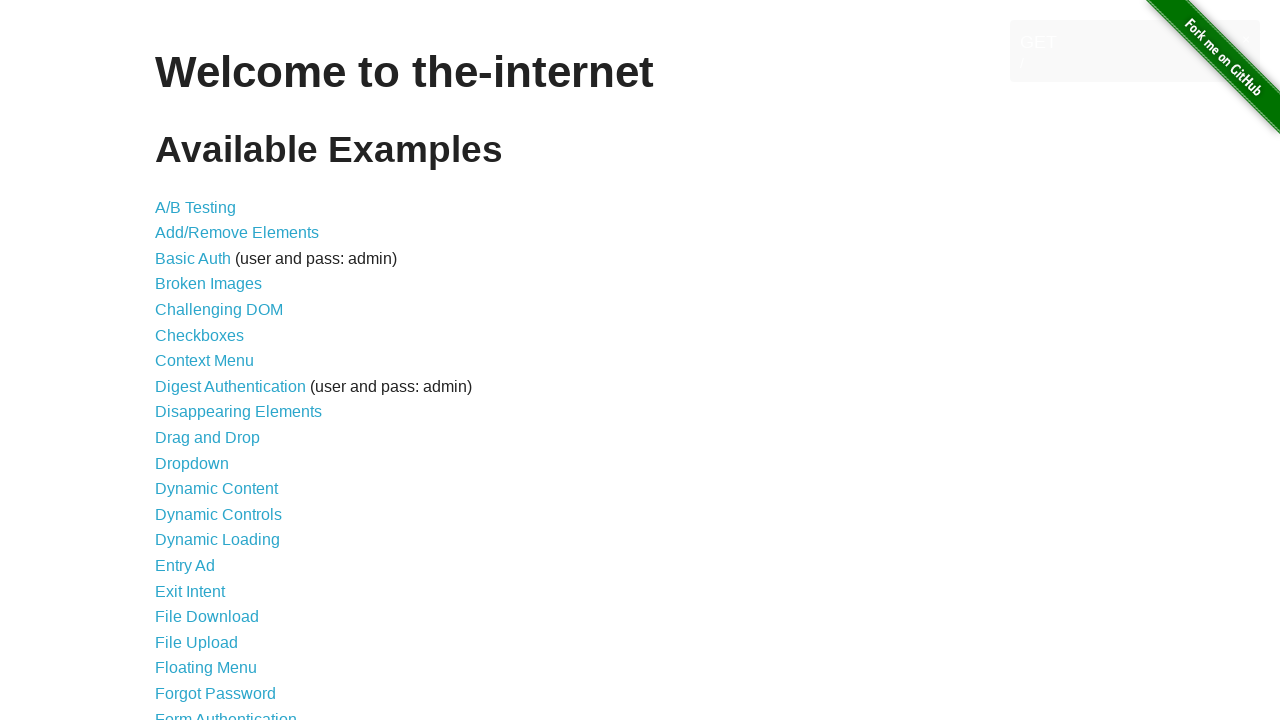

Displayed error jQuery Growl notification
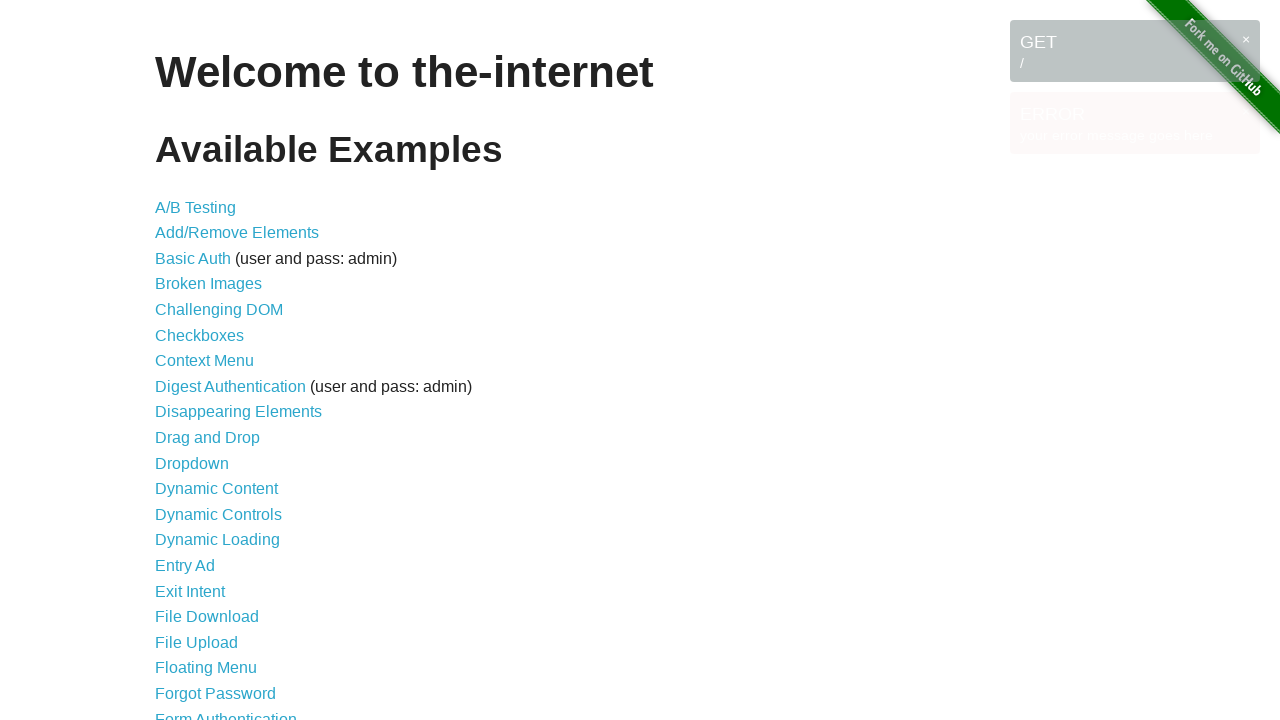

Displayed notice jQuery Growl notification
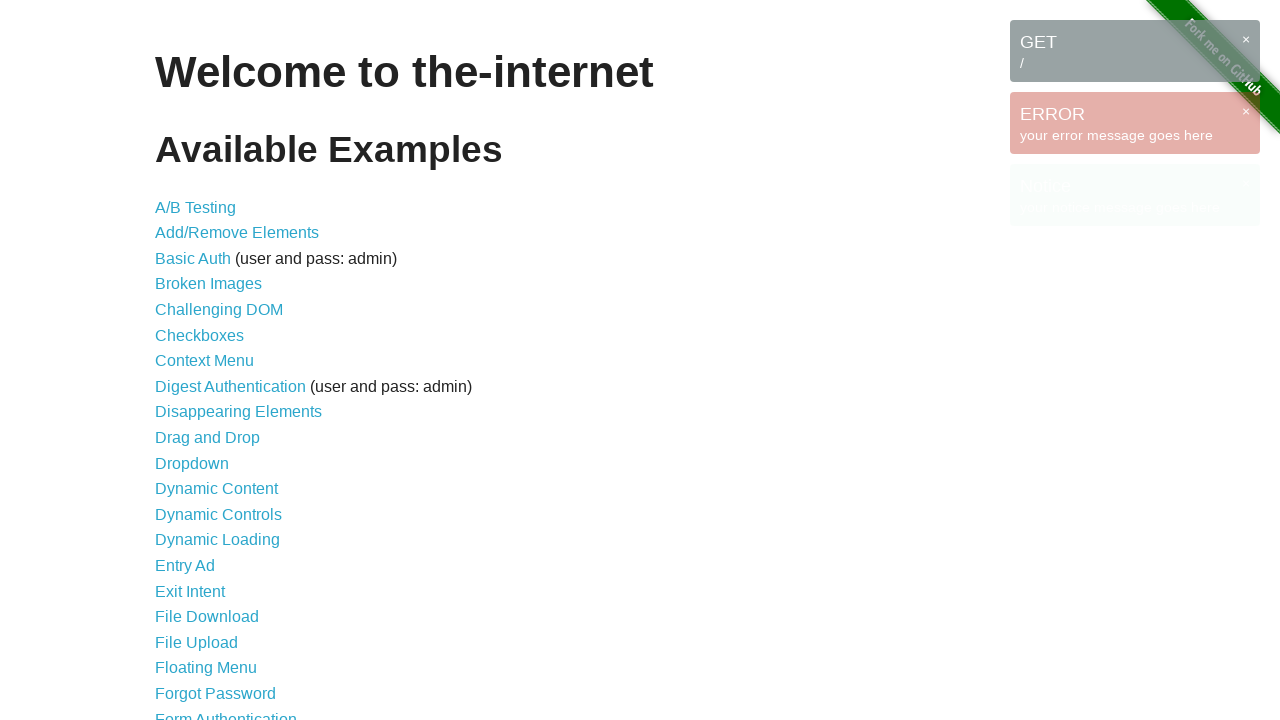

Displayed warning jQuery Growl notification
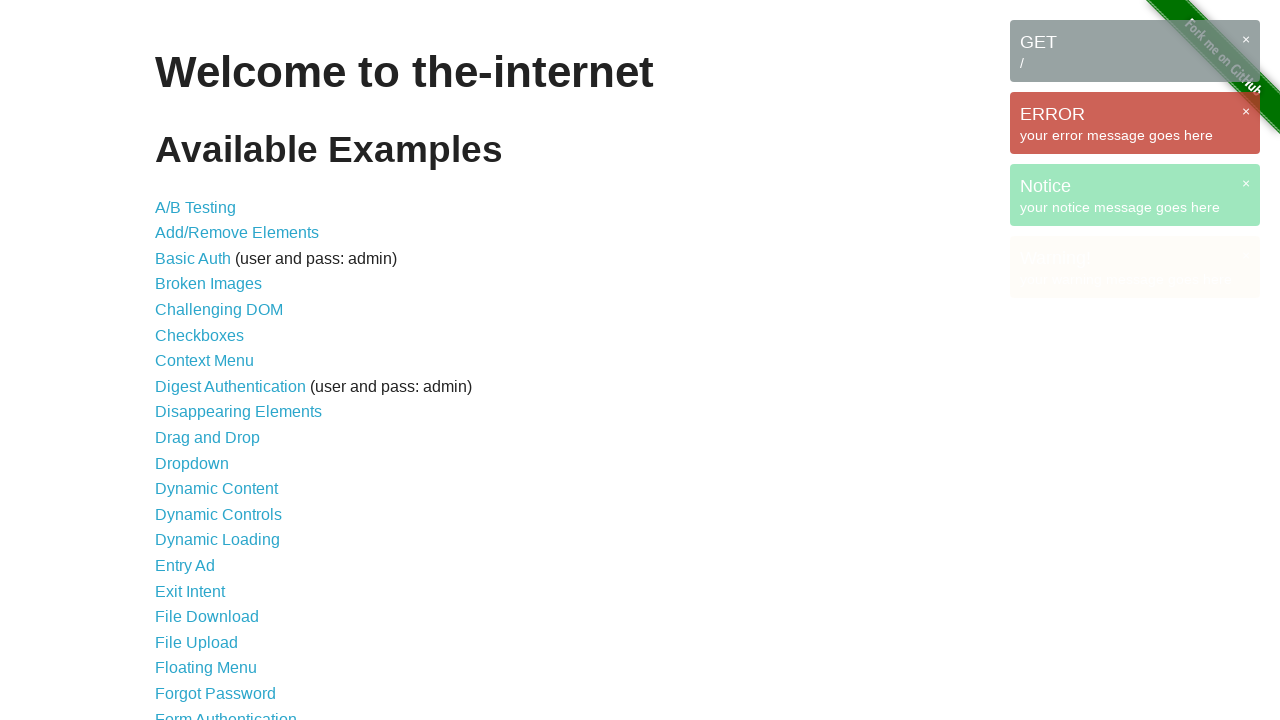

All jQuery Growl notification messages appeared on page
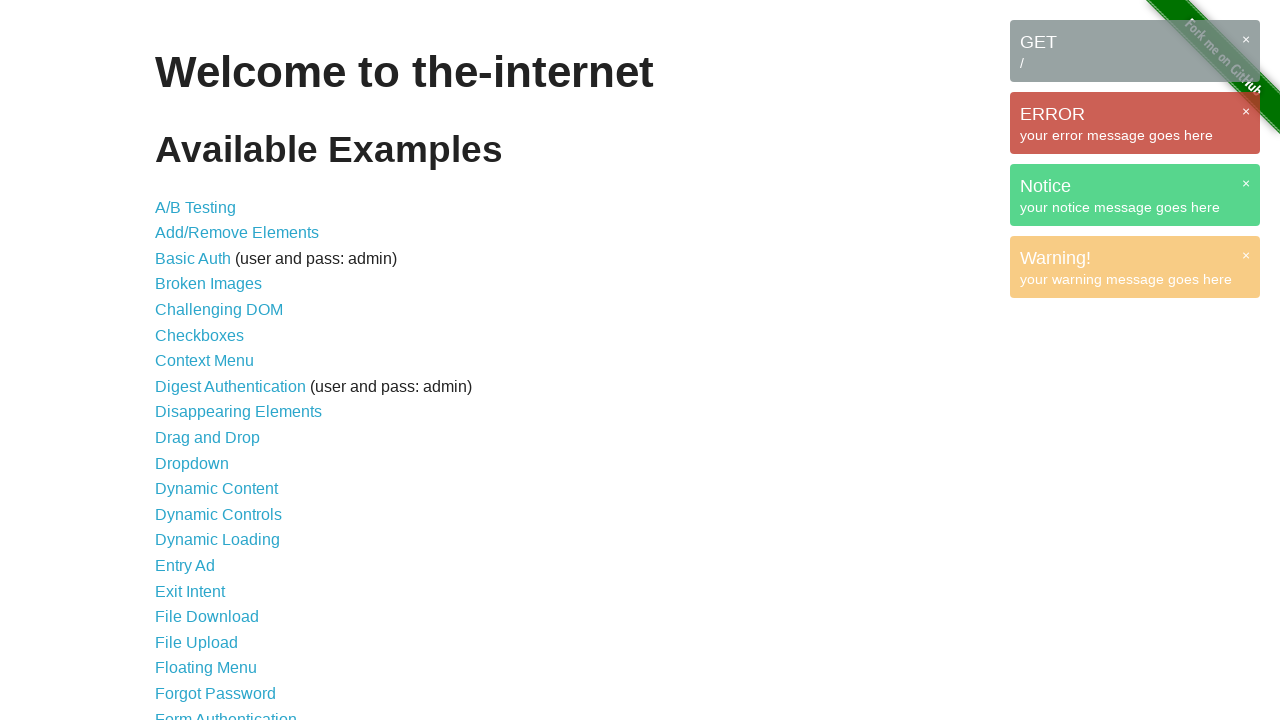

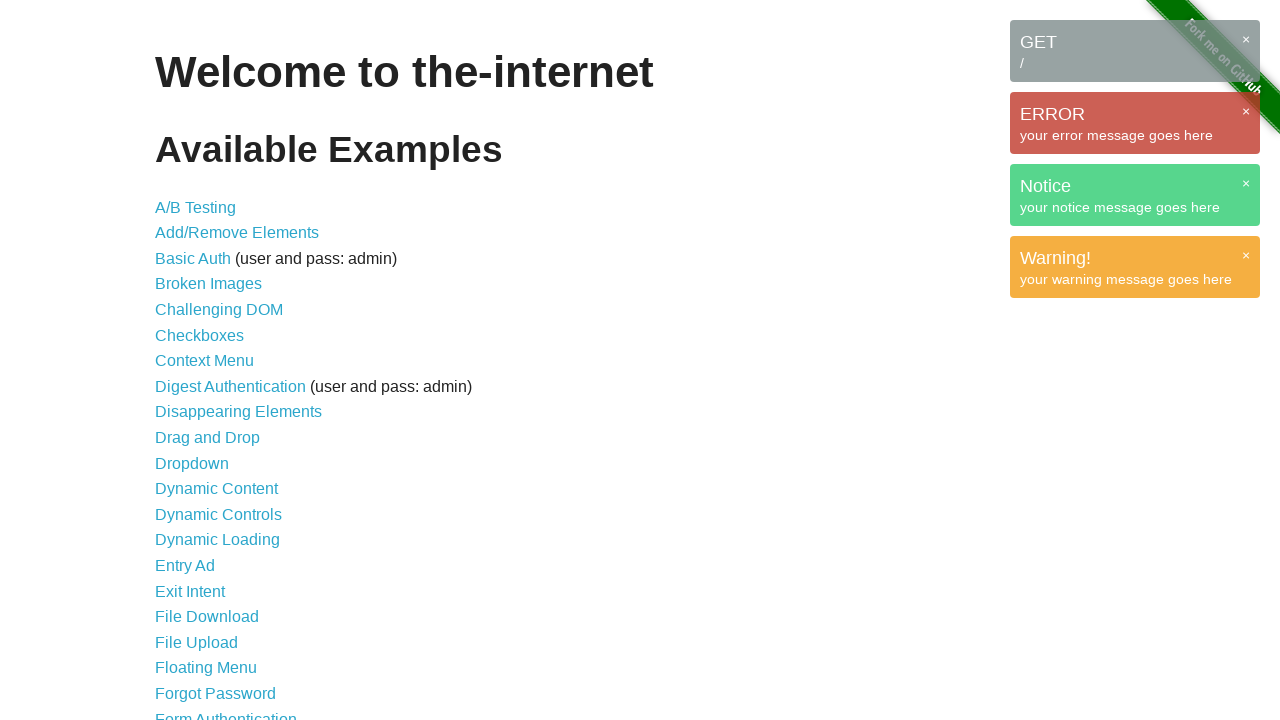